Tests division operation with positive numbers on a basic calculator

Starting URL: https://testsheepnz.github.io/BasicCalculator

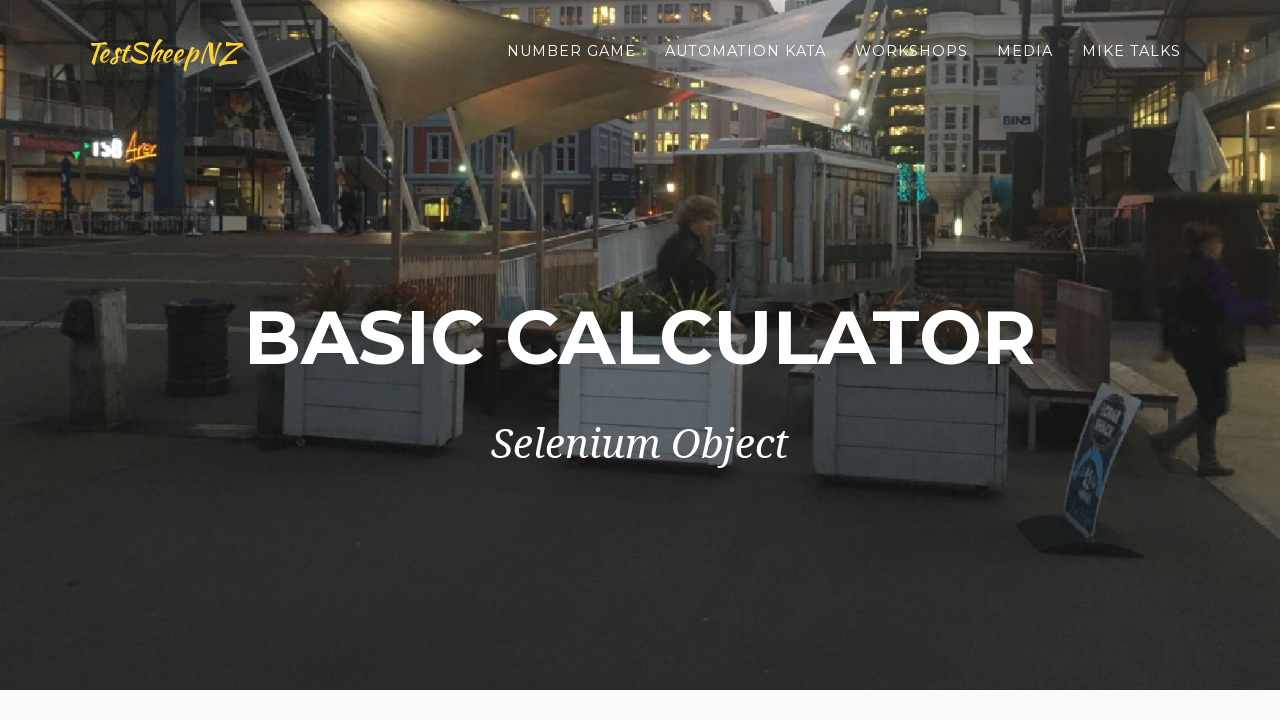

Selected build version 0 on #selectBuild
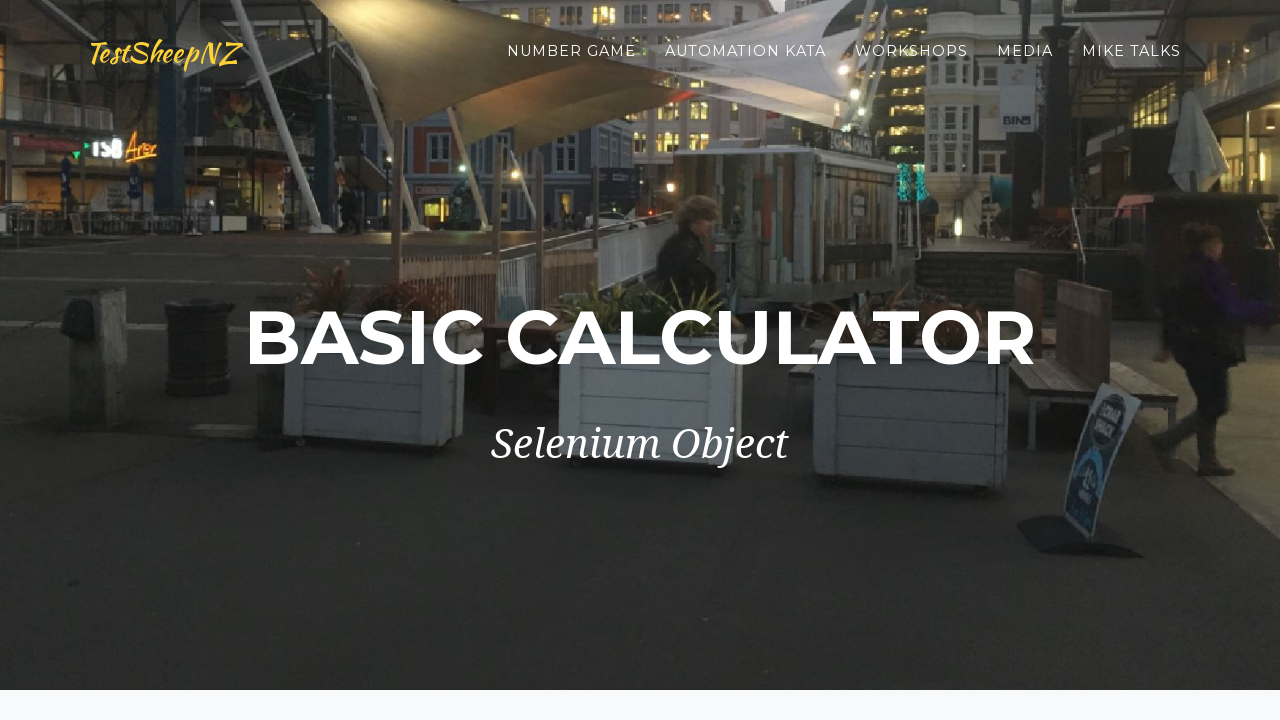

Entered 5 as the first number on #number1Field
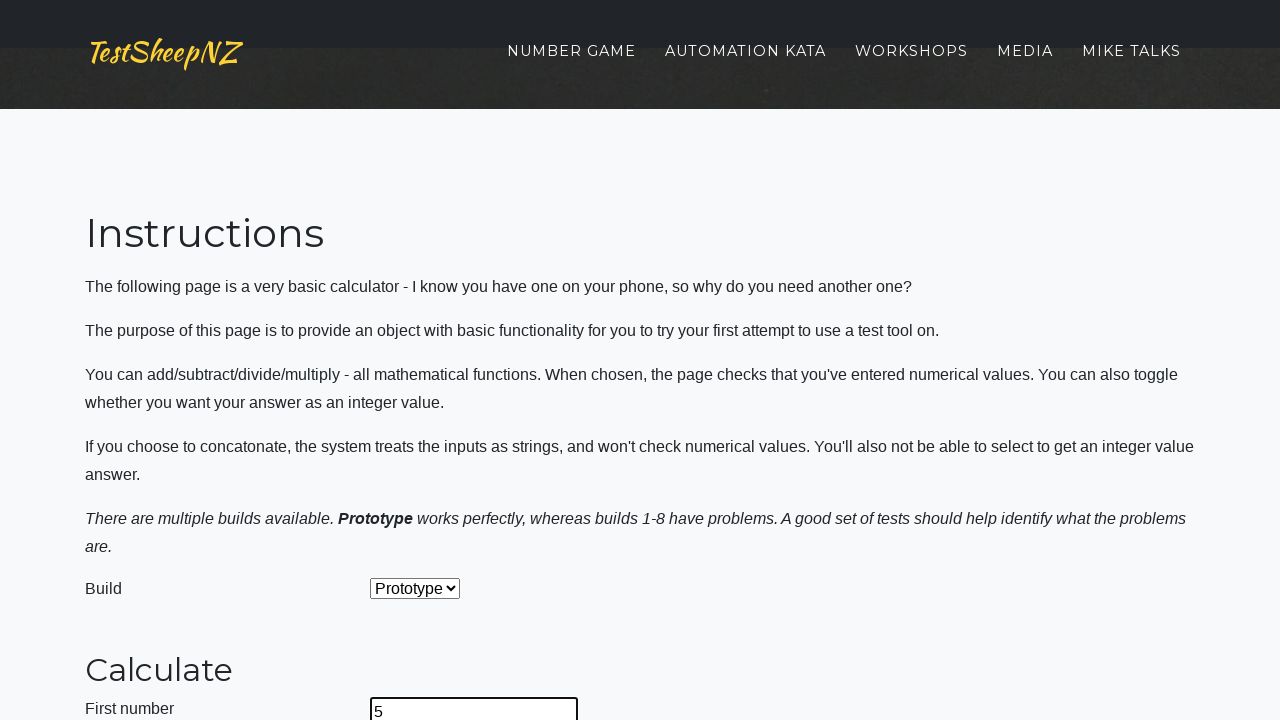

Entered 2 as the second number on #number2Field
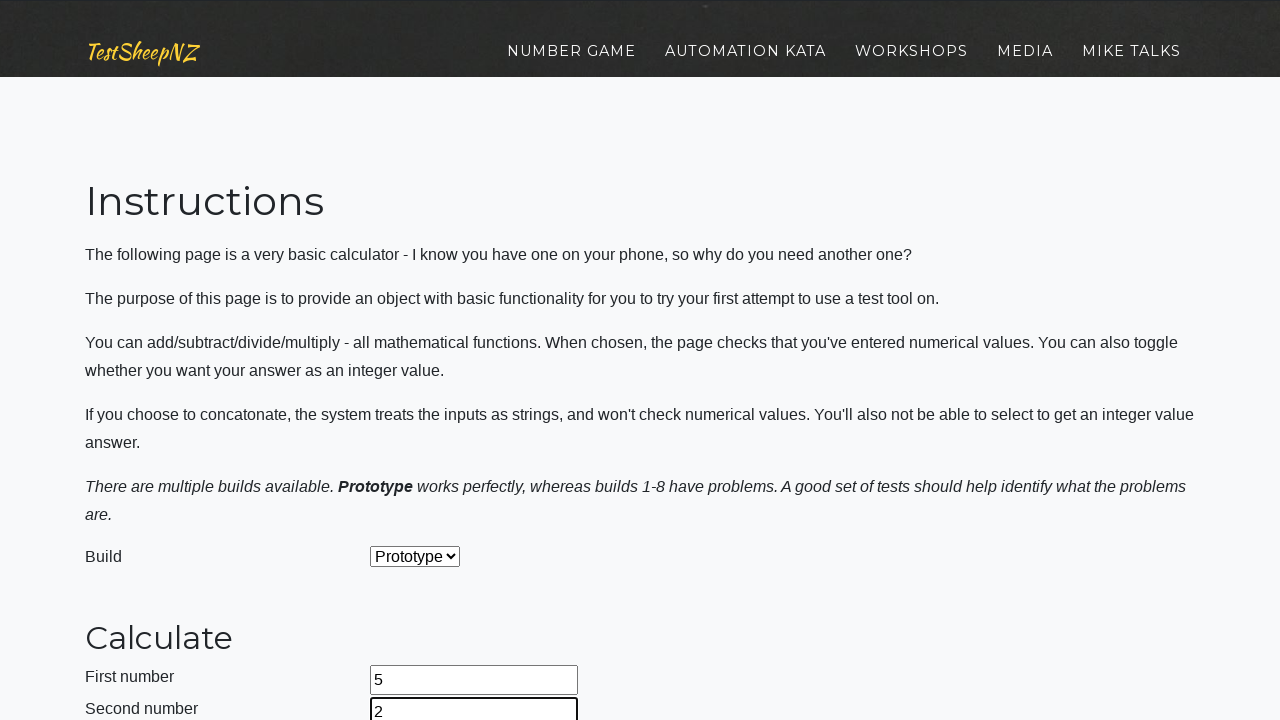

Selected division operation on #selectOperationDropdown
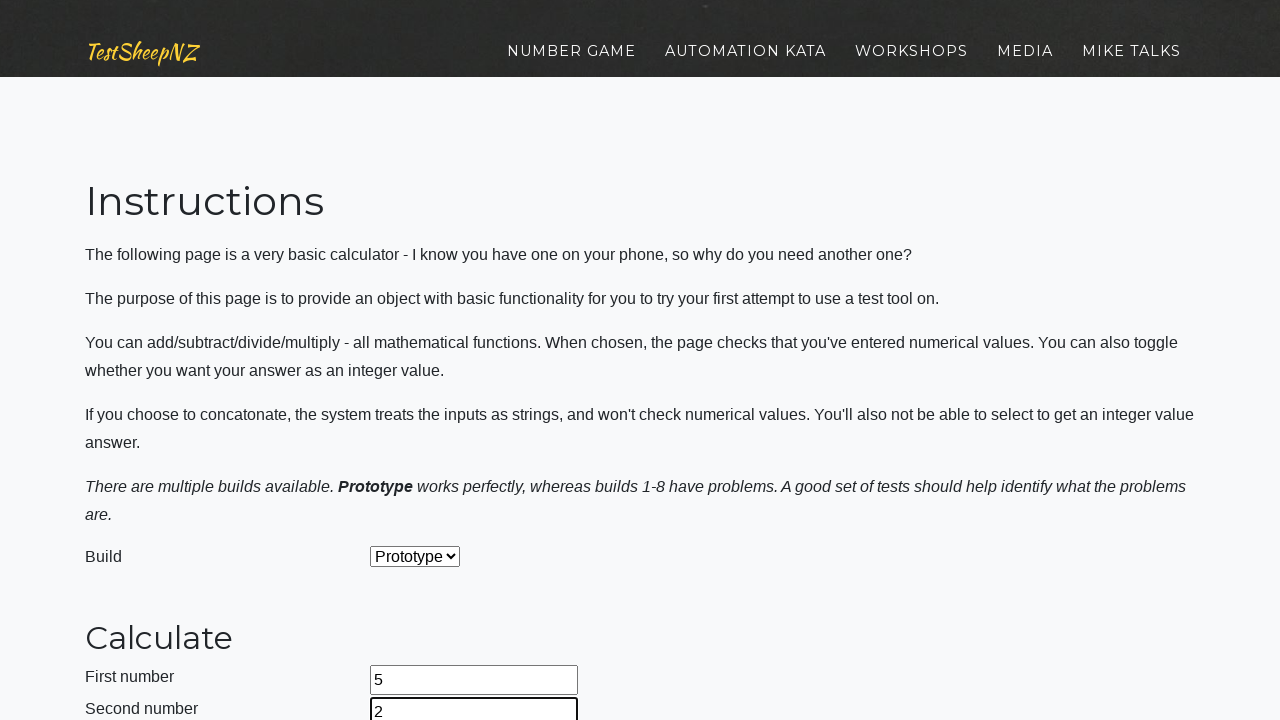

Clicked calculate button to perform division at (422, 361) on #calculateButton
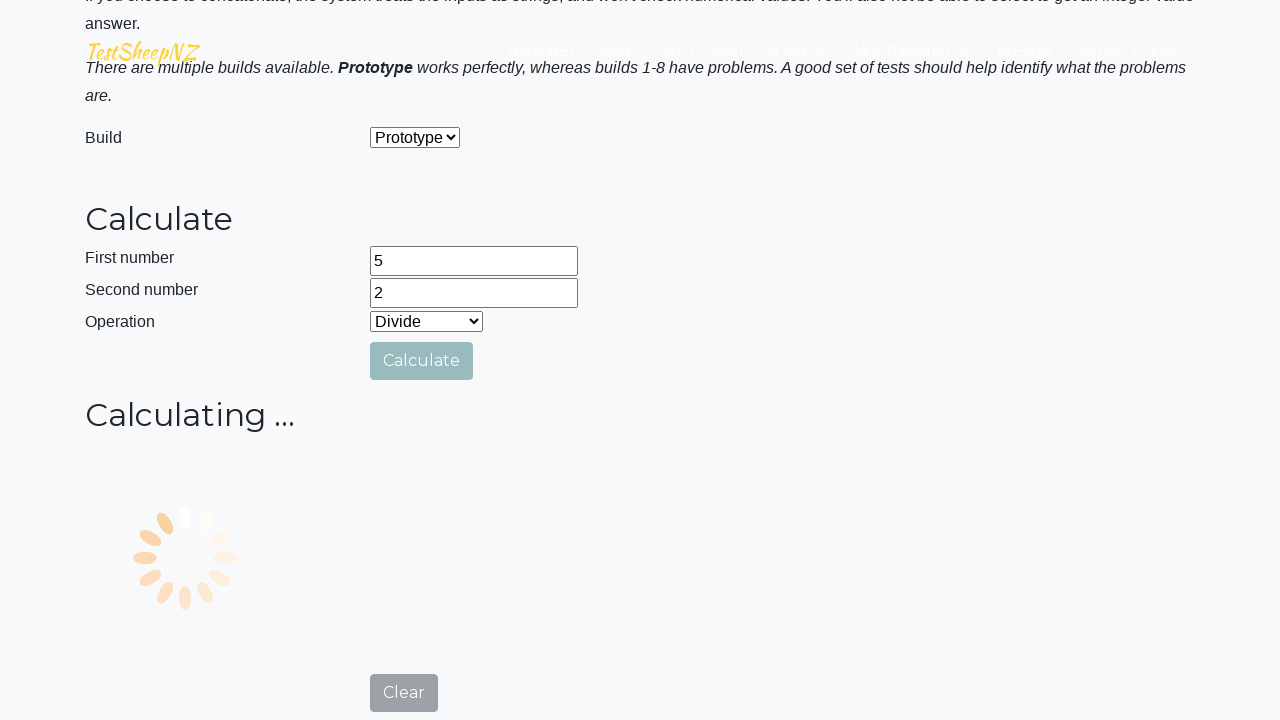

Answer field loaded with division result (5 ÷ 2 = 2.5)
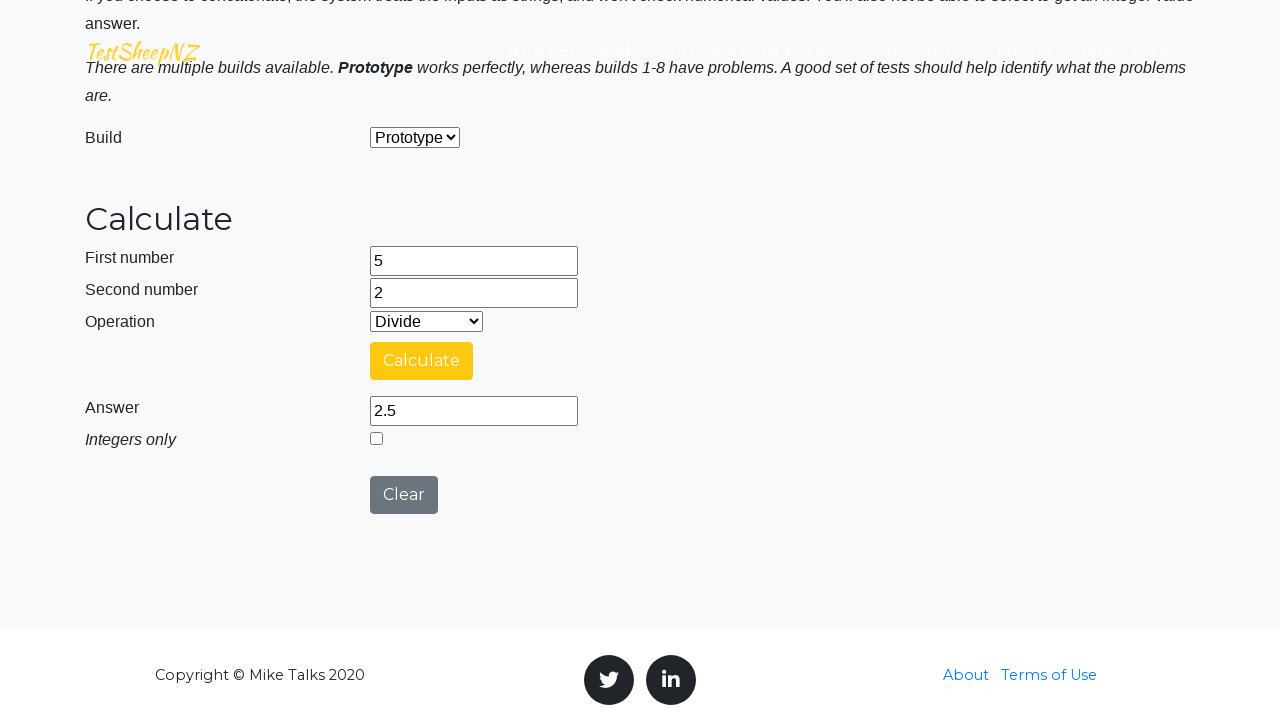

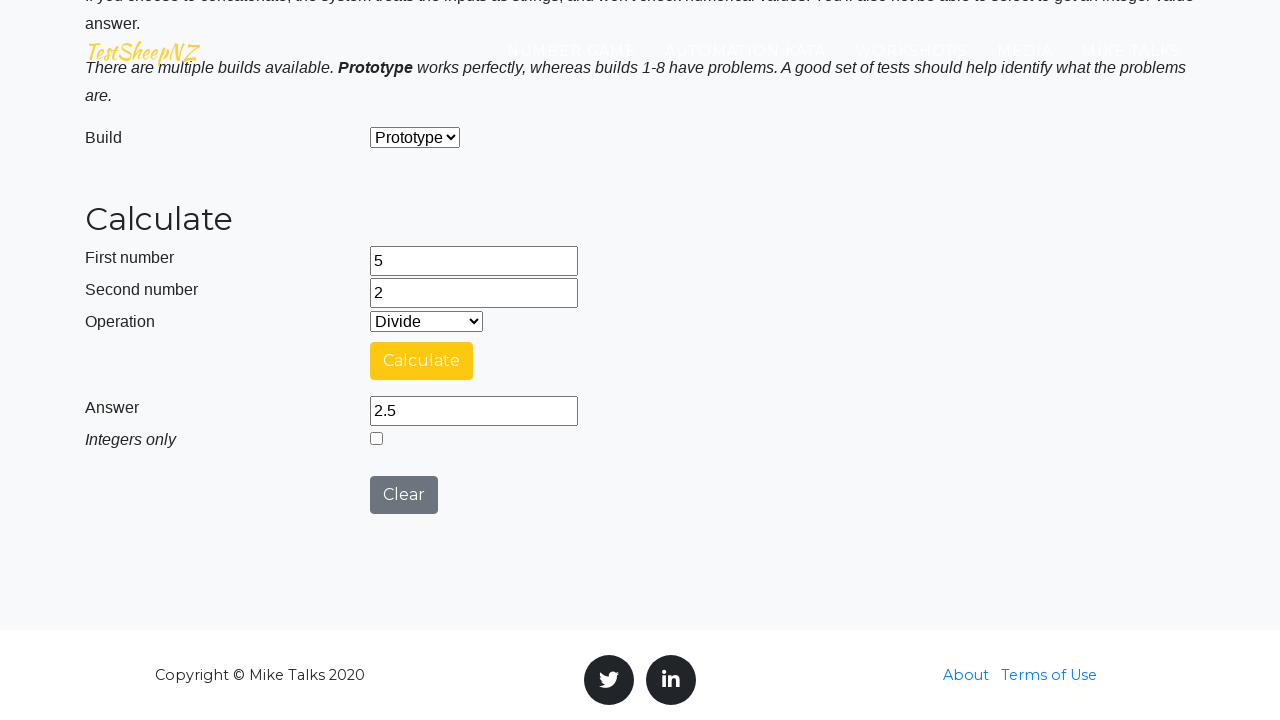